Tests that the search box element is displayed on the web tables demo page by checking its visibility

Starting URL: https://demoqa.com/webtables

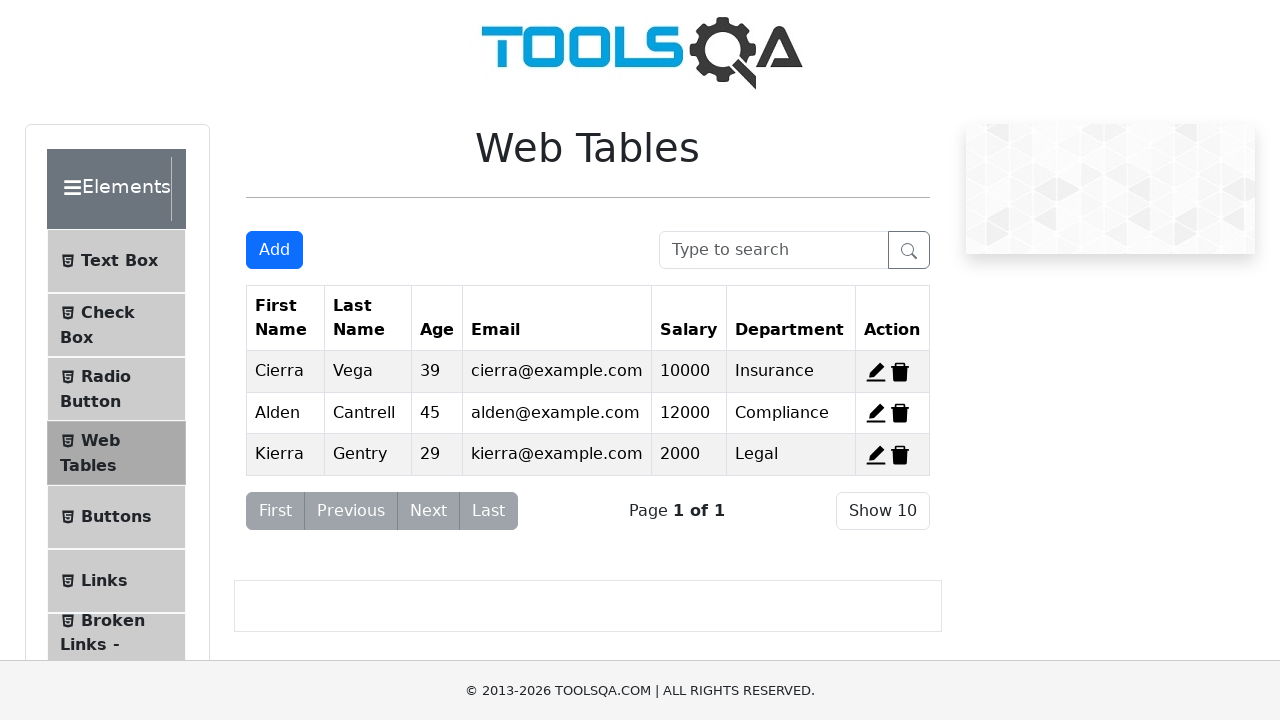

Navigated to web tables demo page
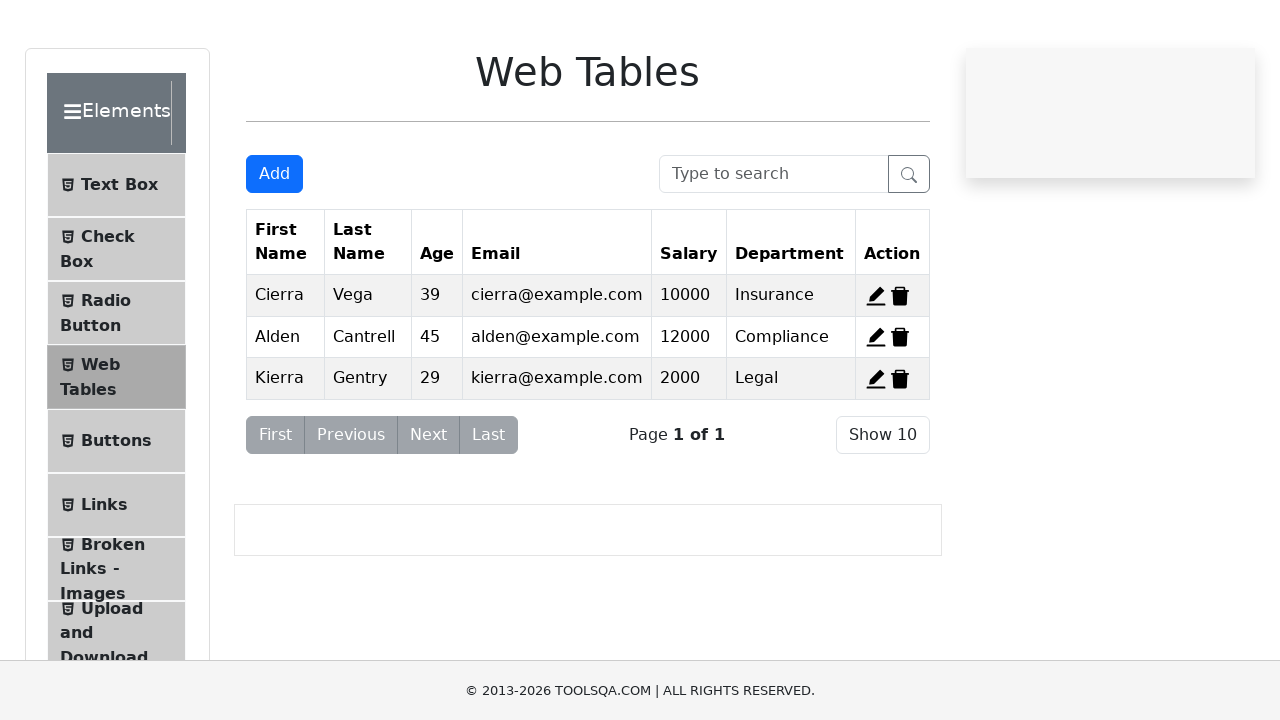

Search box element became visible
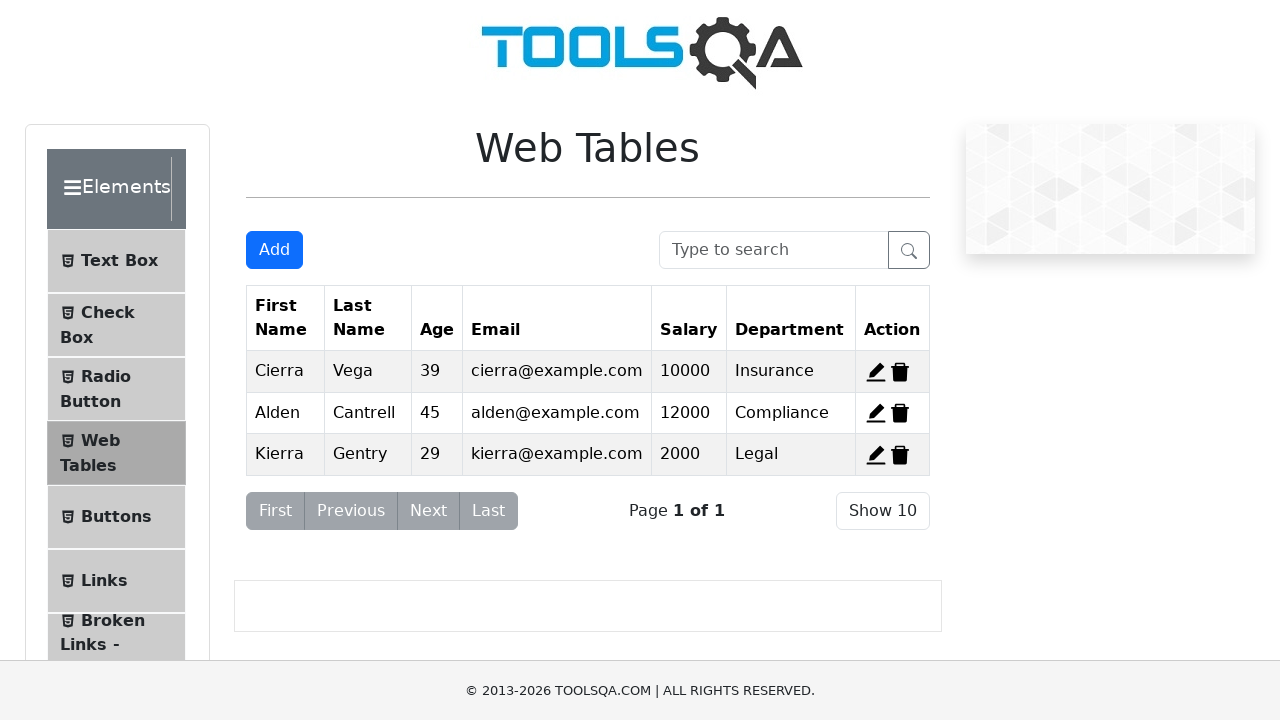

Checked search box visibility: True
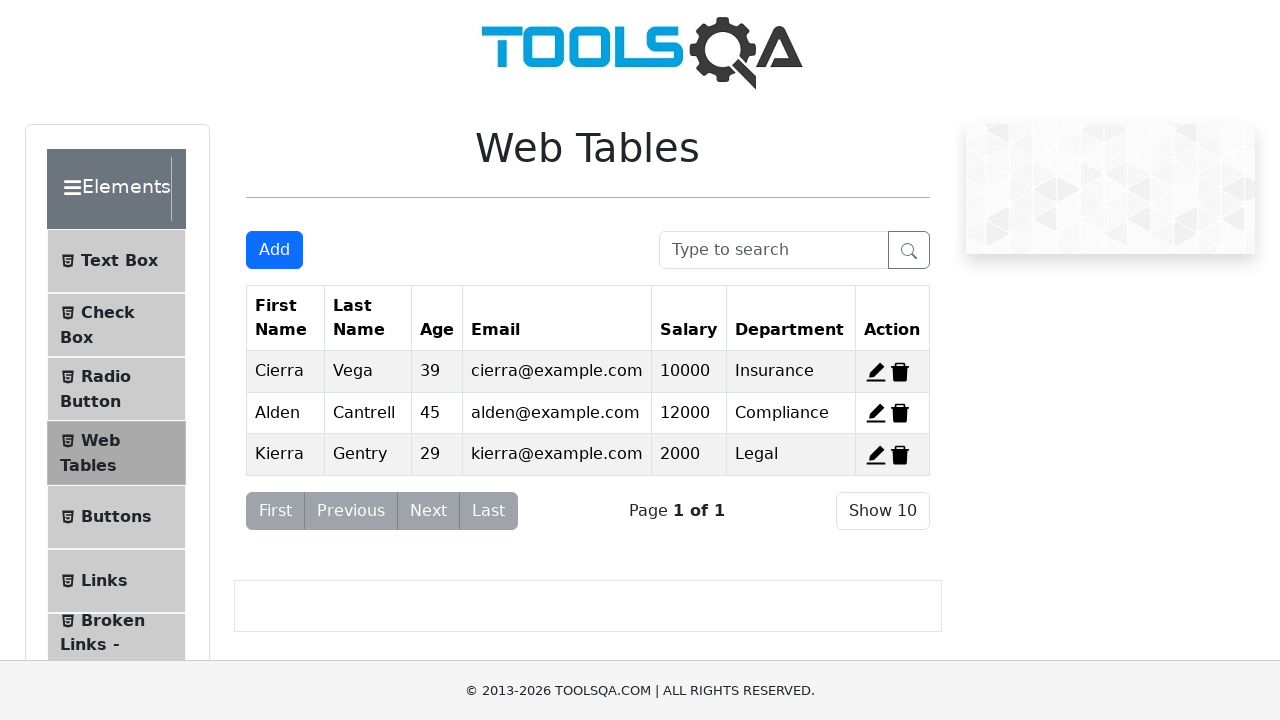

Assertion passed: Search box is displayed
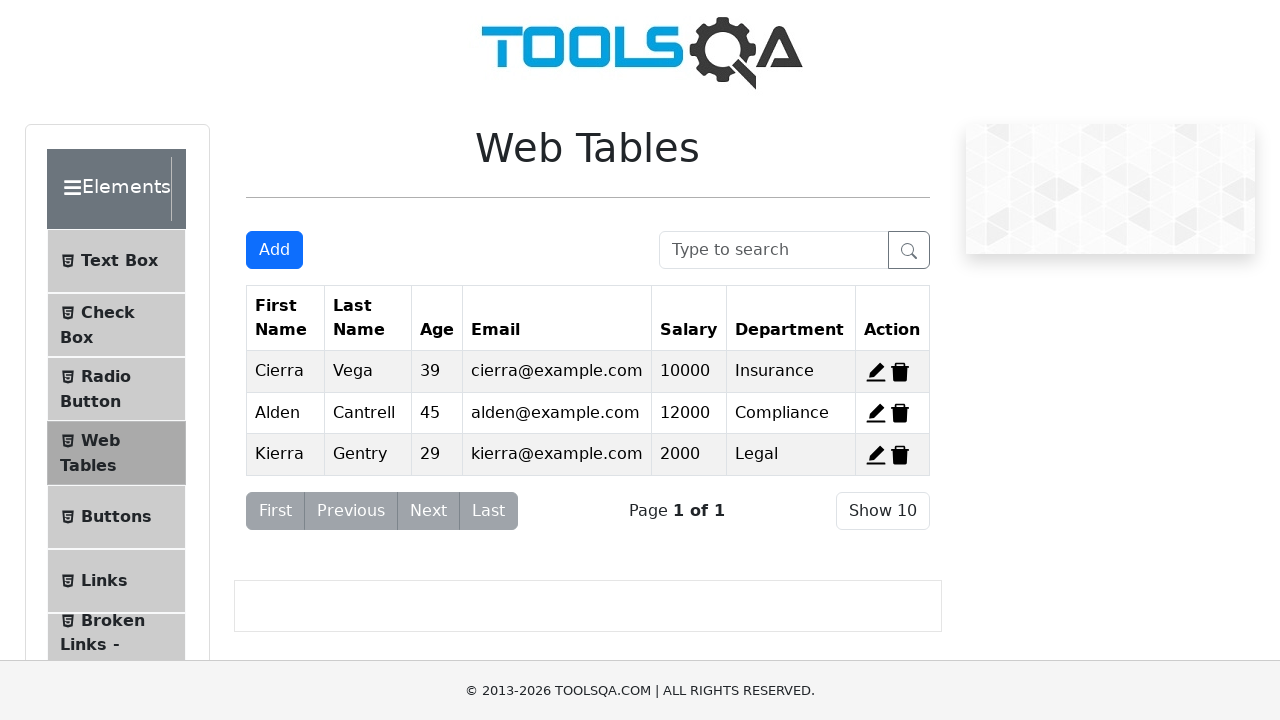

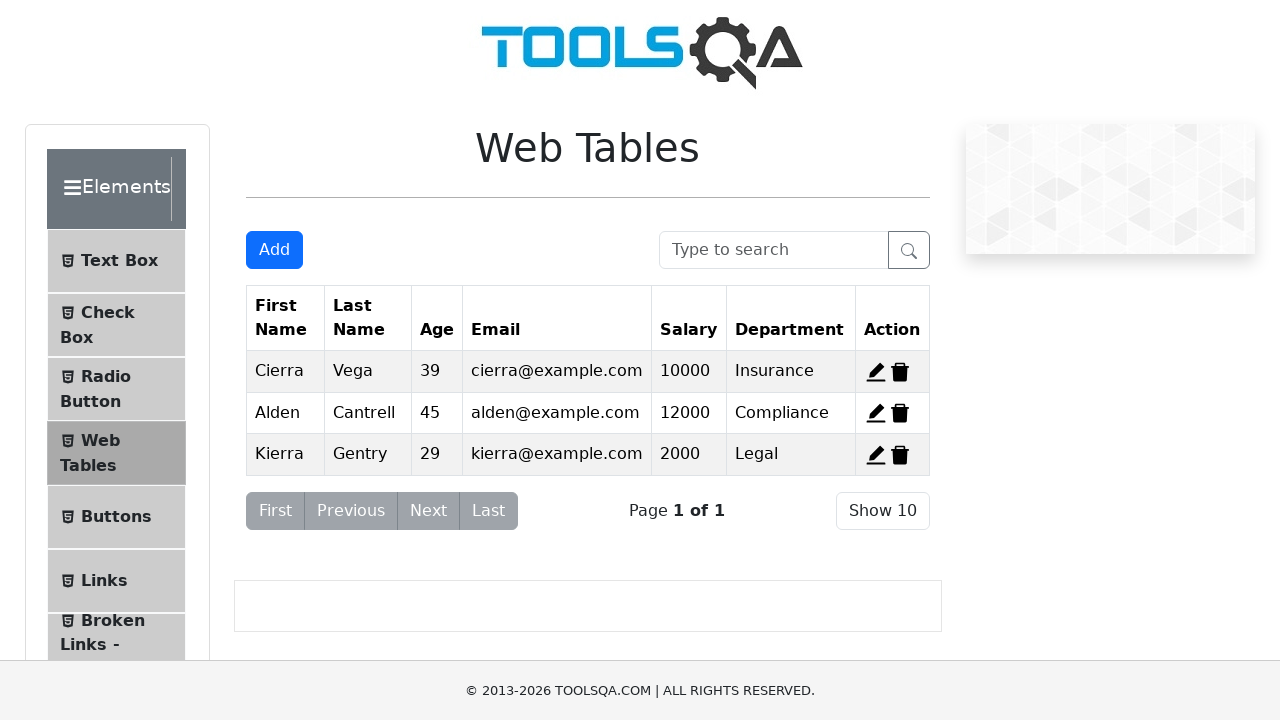